Tests right-click context menu functionality by performing a context click on a demo button

Starting URL: https://swisnl.github.io/jQuery-contextMenu/demo.html

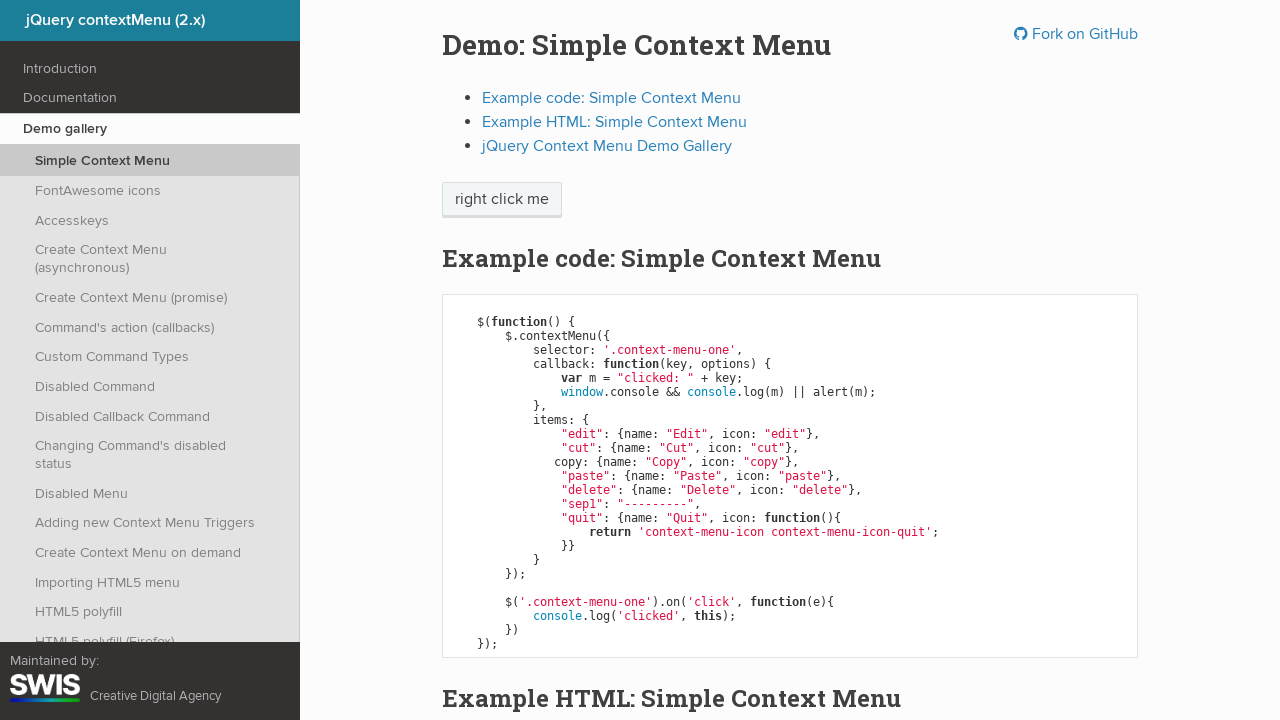

Right-clicked on the context menu button at (502, 200) on span.context-menu-one.btn.btn-neutral
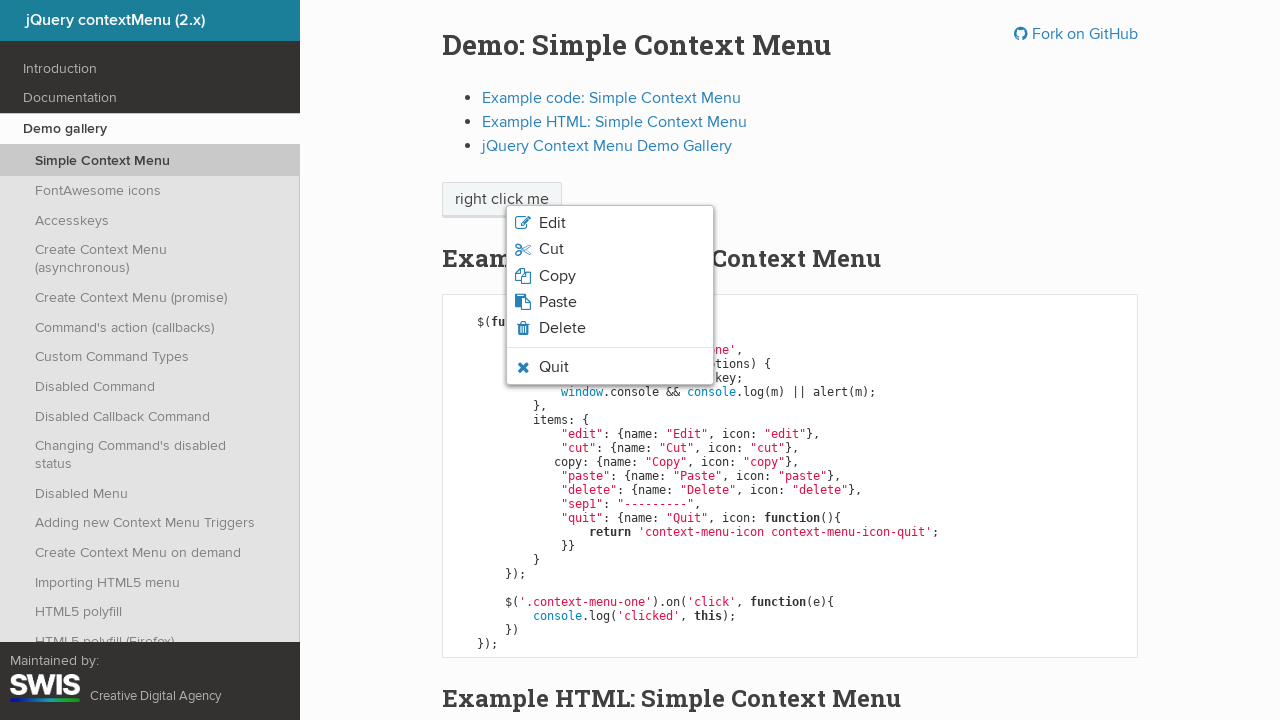

Context menu appeared
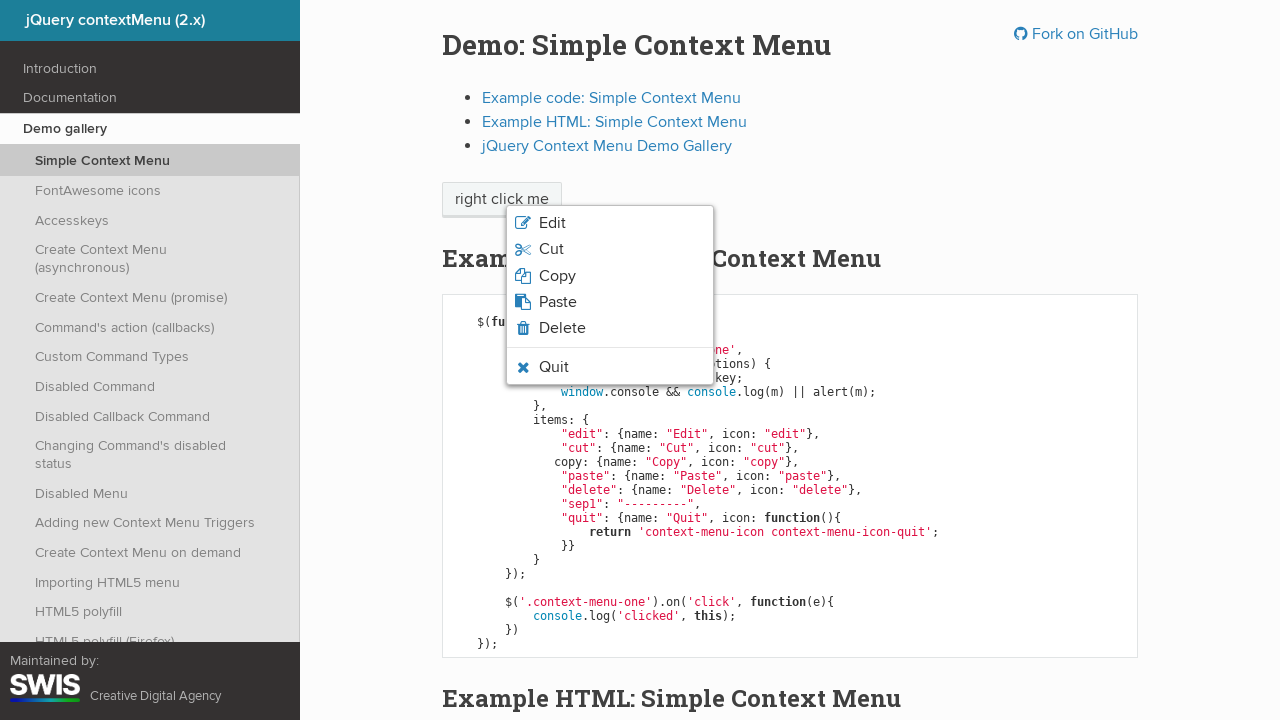

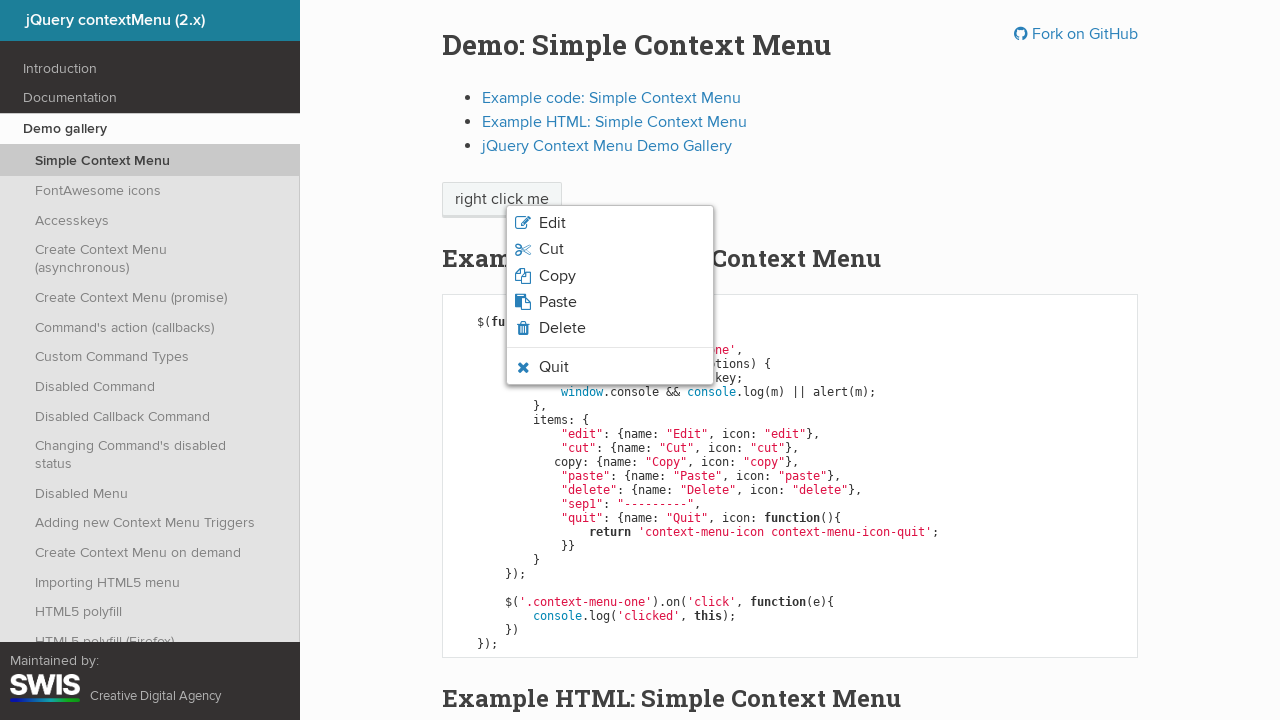